Tests the add to cart functionality on BrowserStack demo e-commerce site by adding a product to cart and verifying the cart displays the correct product

Starting URL: https://www.bstackdemo.com

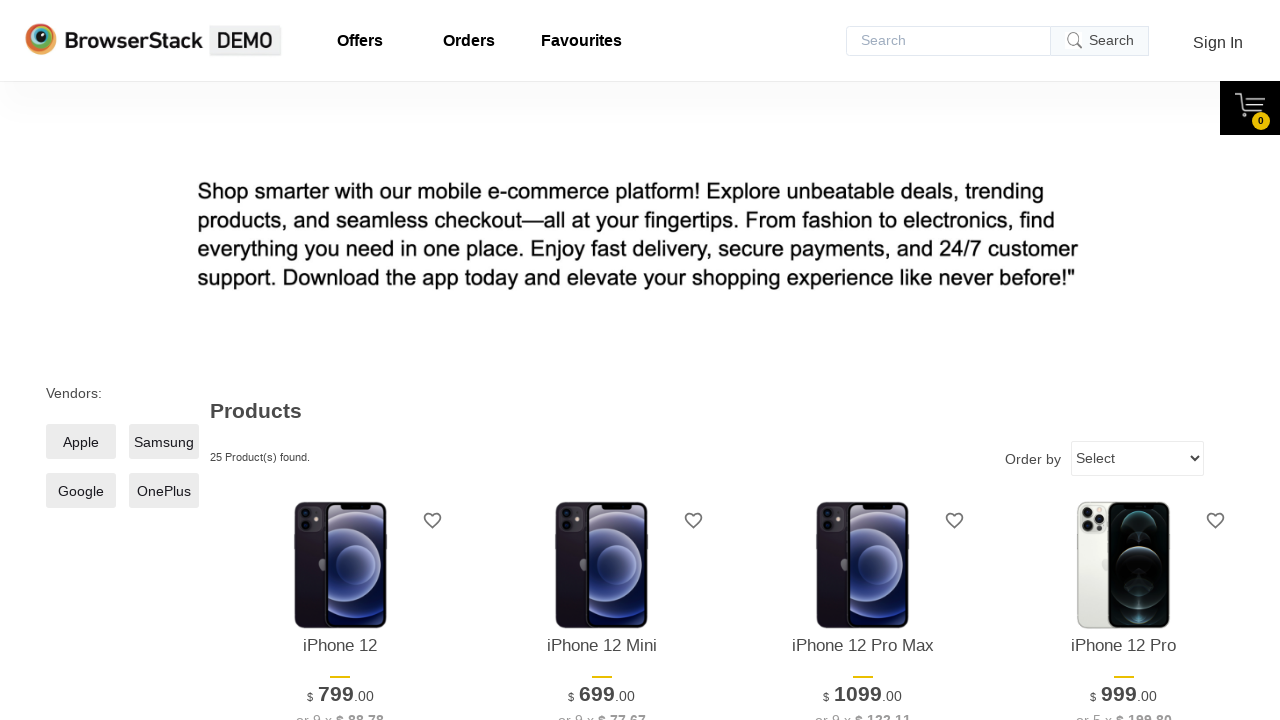

Page loaded and DOM content ready
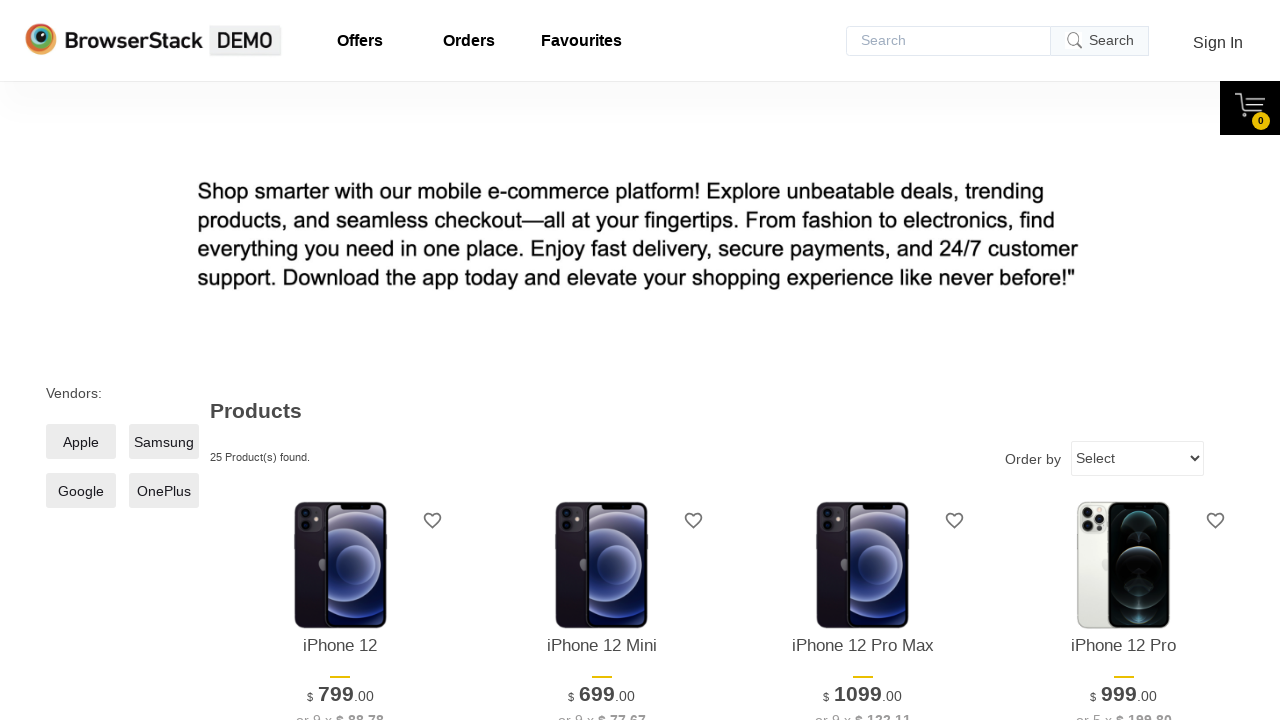

Verified page title contains 'StackDemo'
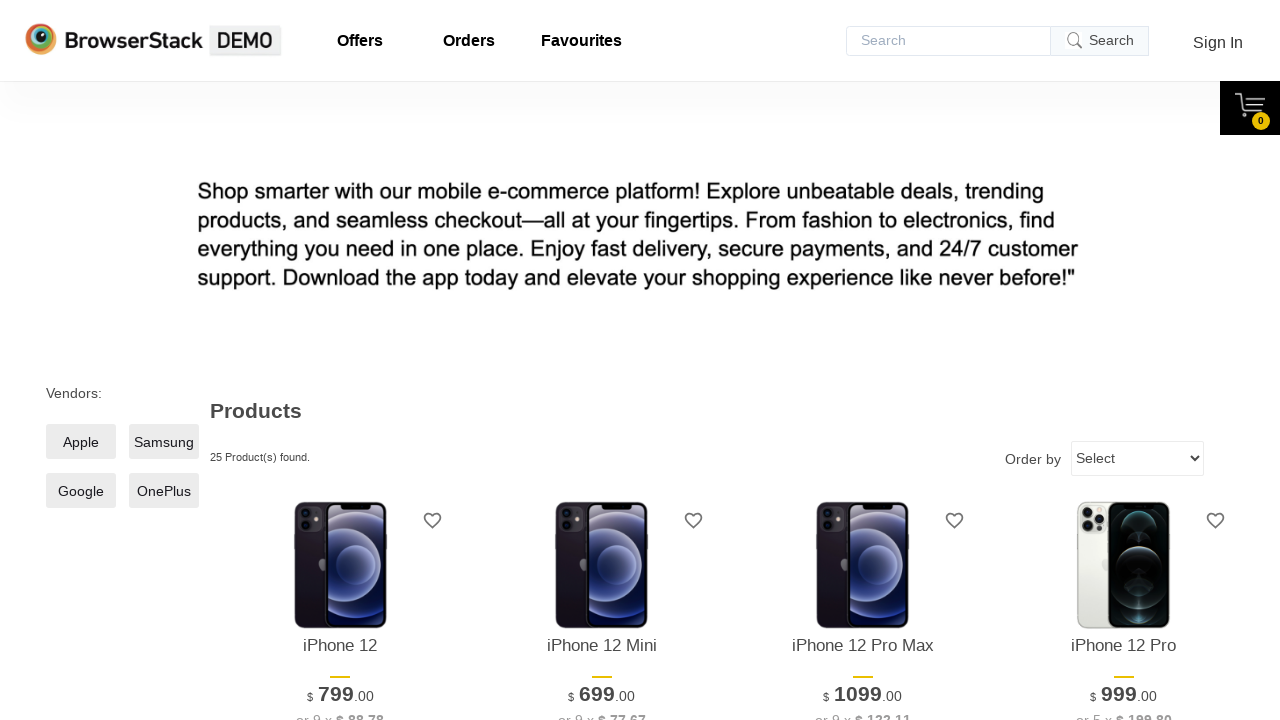

Retrieved product name from main page
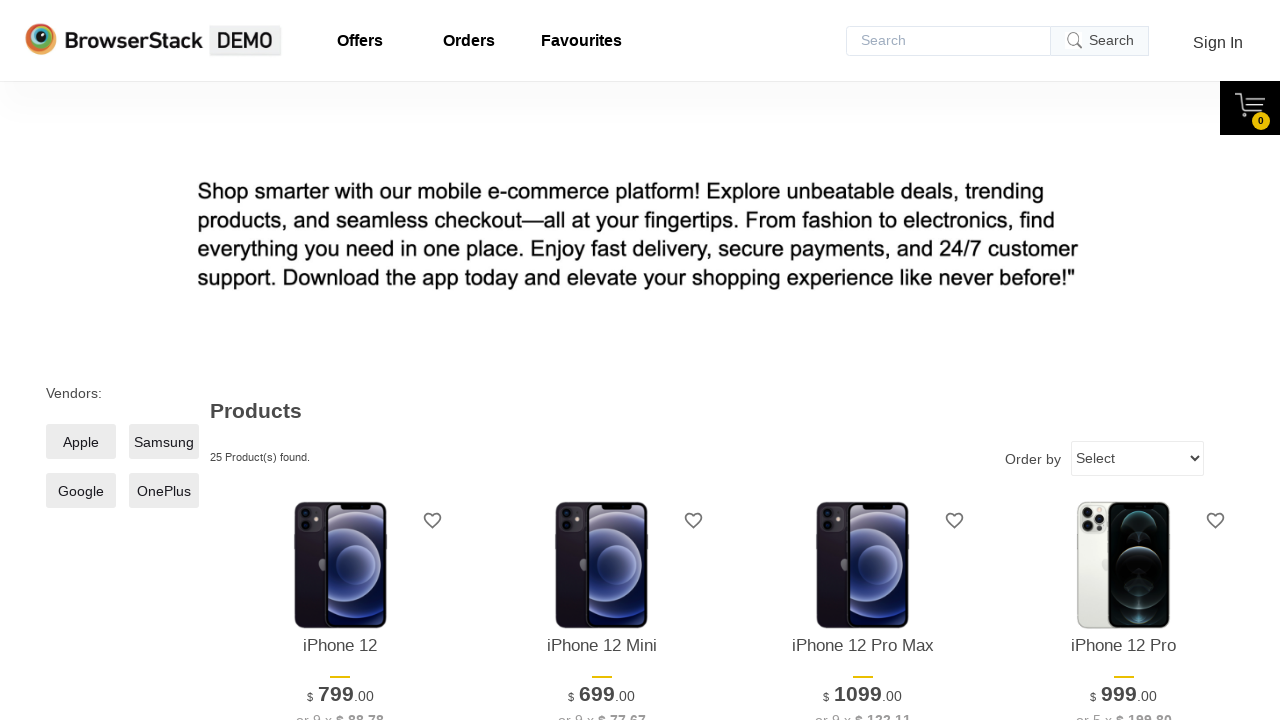

Clicked 'Add to Cart' button for first product at (340, 361) on xpath=//*[@id='1']/div[4]
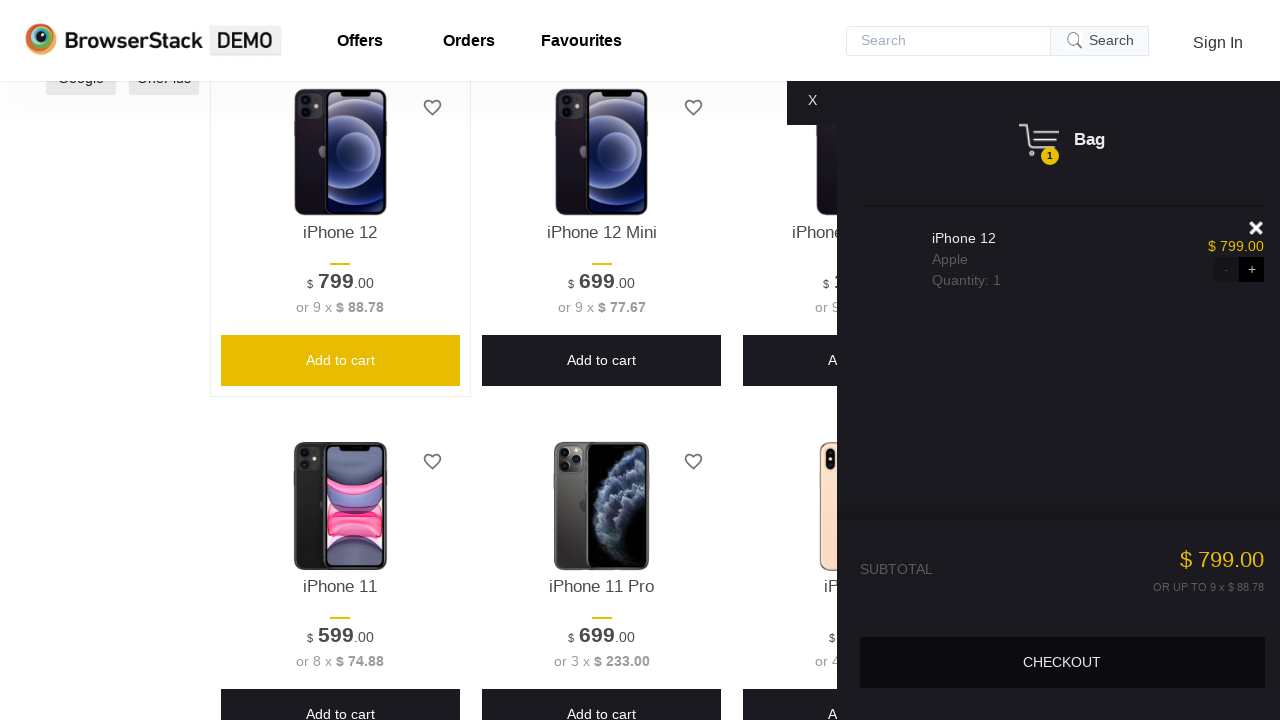

Cart content became visible
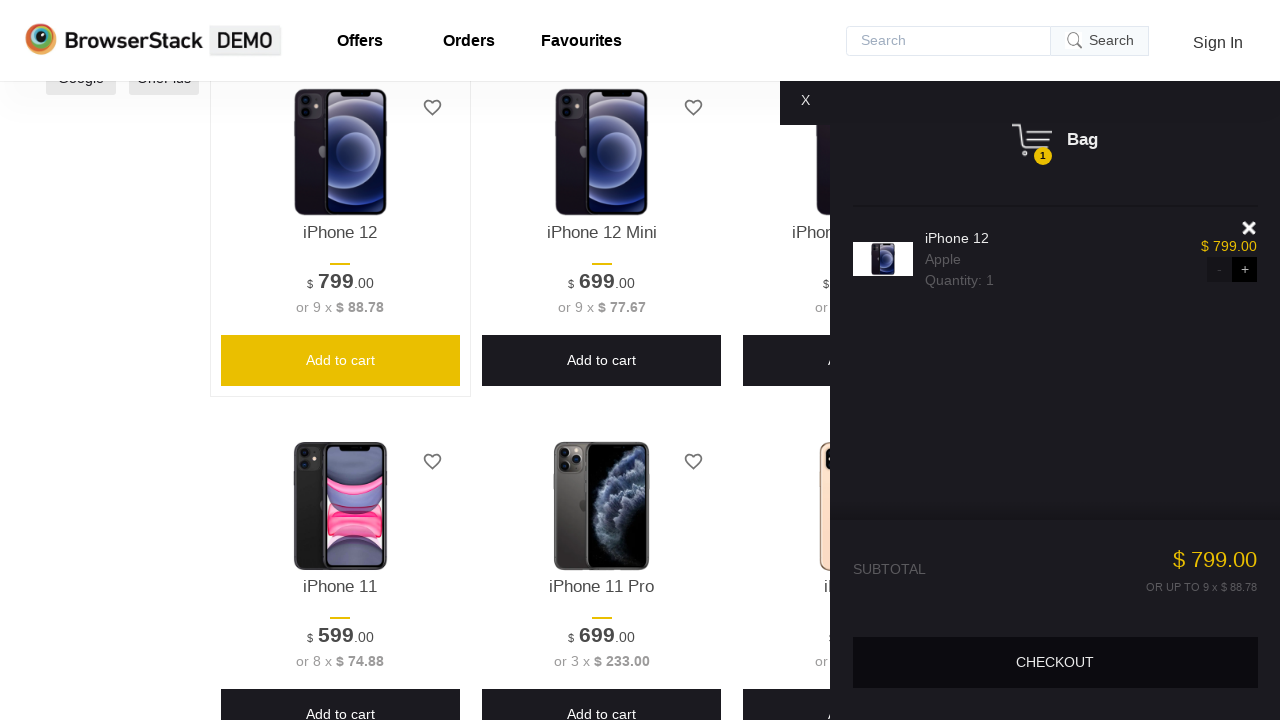

Verified cart is visible on page
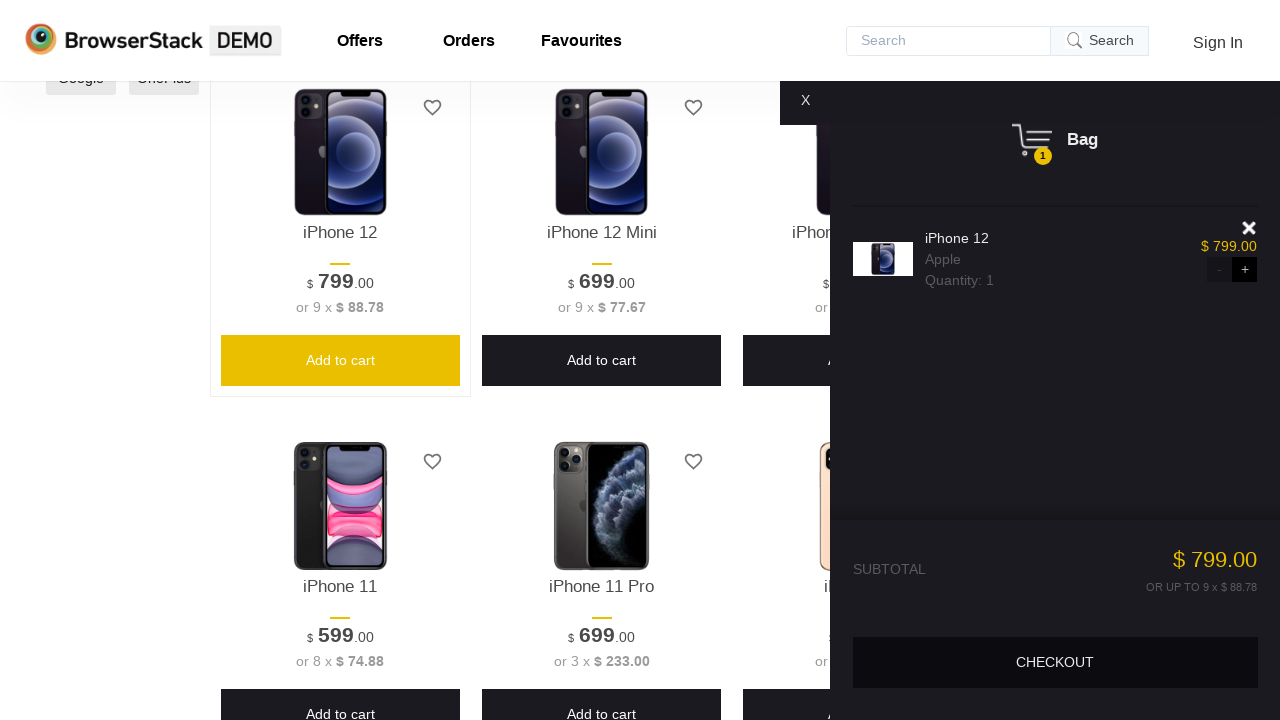

Retrieved product name from cart
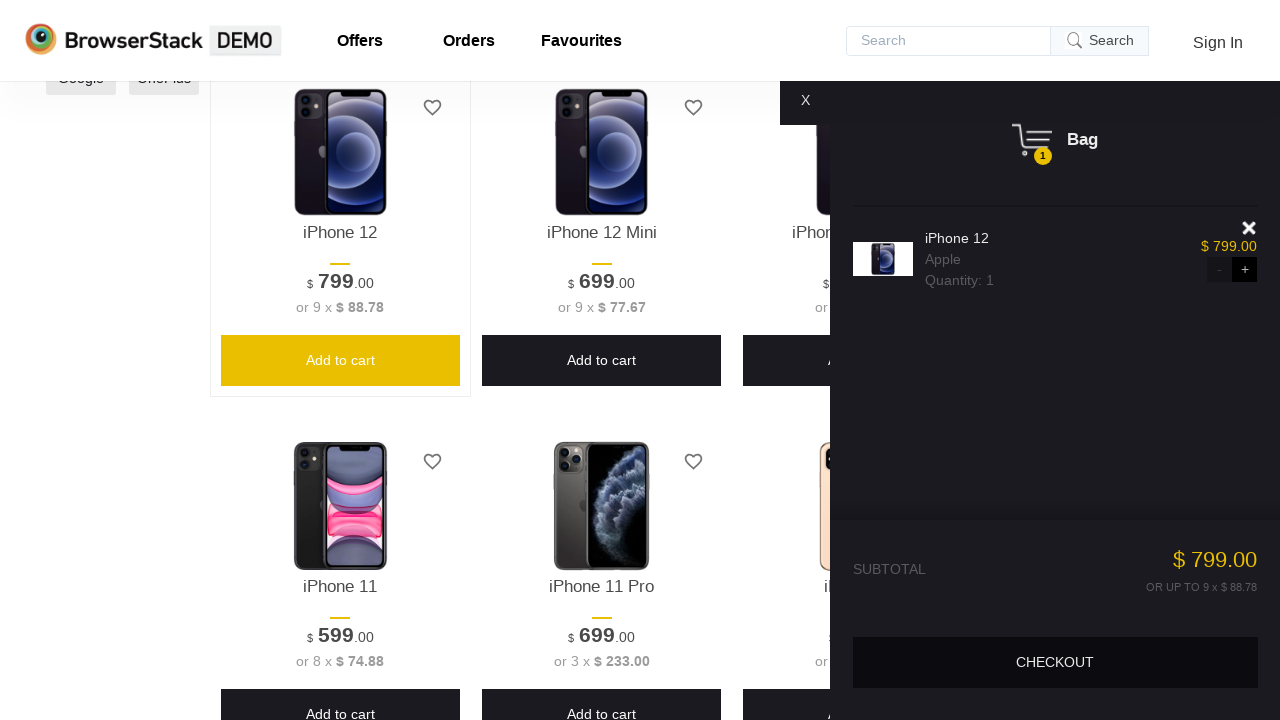

Verified product in cart matches product from main page
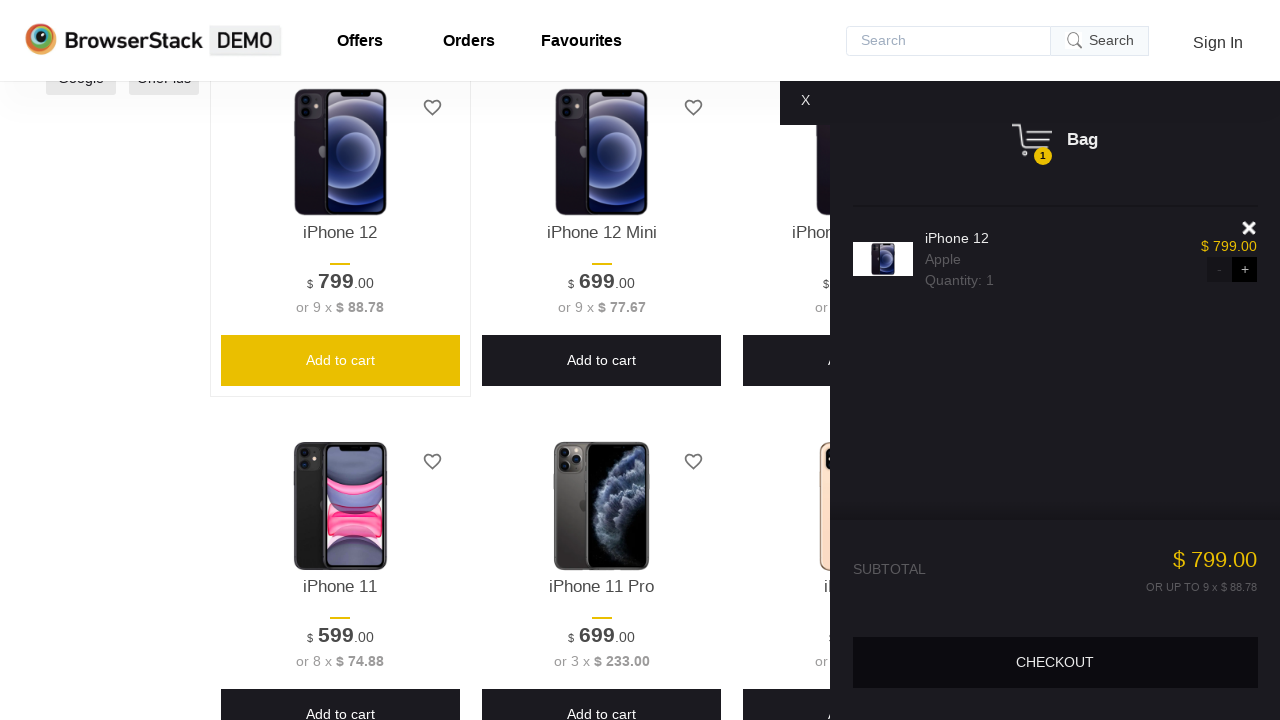

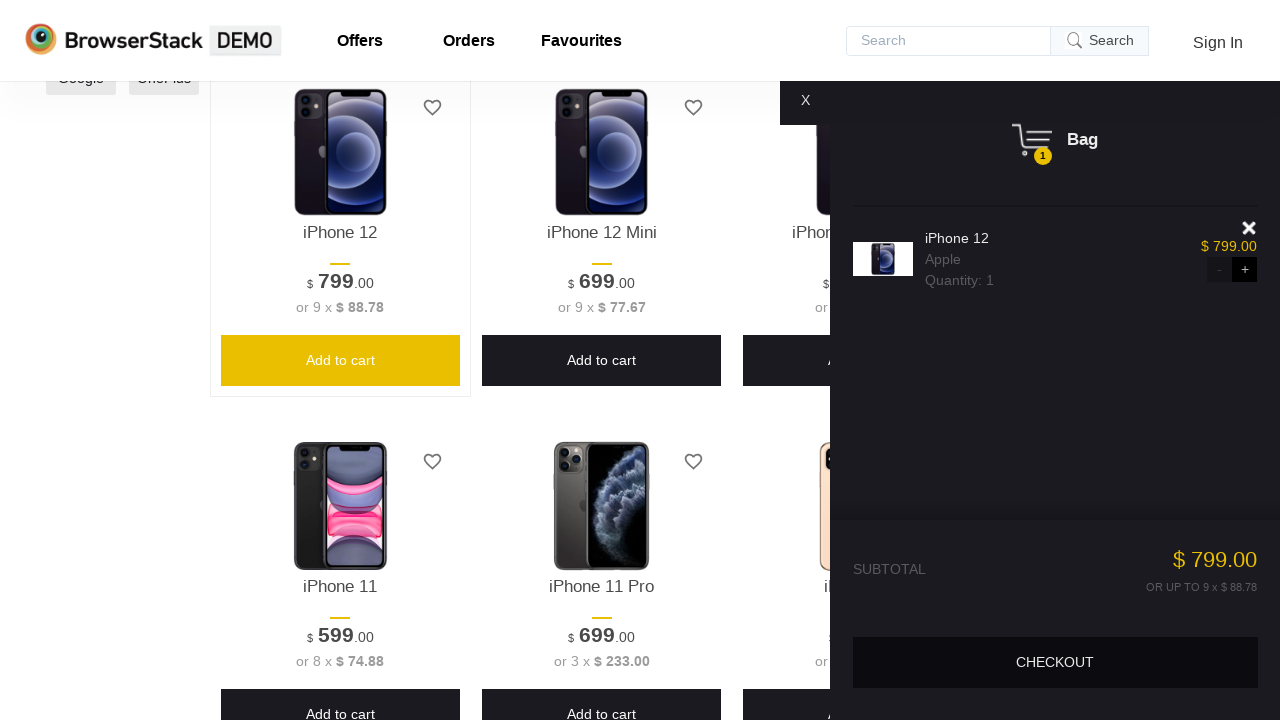